Tests JavaScript alert functionality by clicking the alert button, verifying the alert text, and accepting it

Starting URL: https://the-internet.herokuapp.com/javascript_alerts

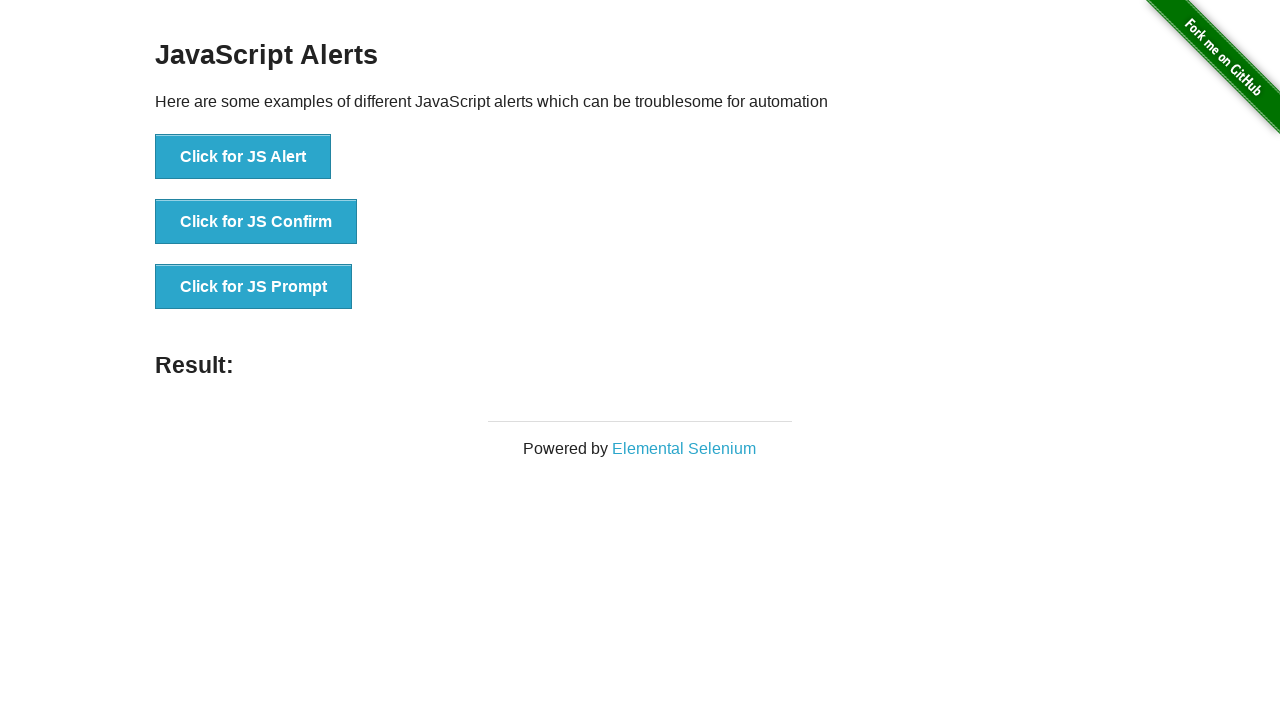

Navigated to JavaScript alerts page
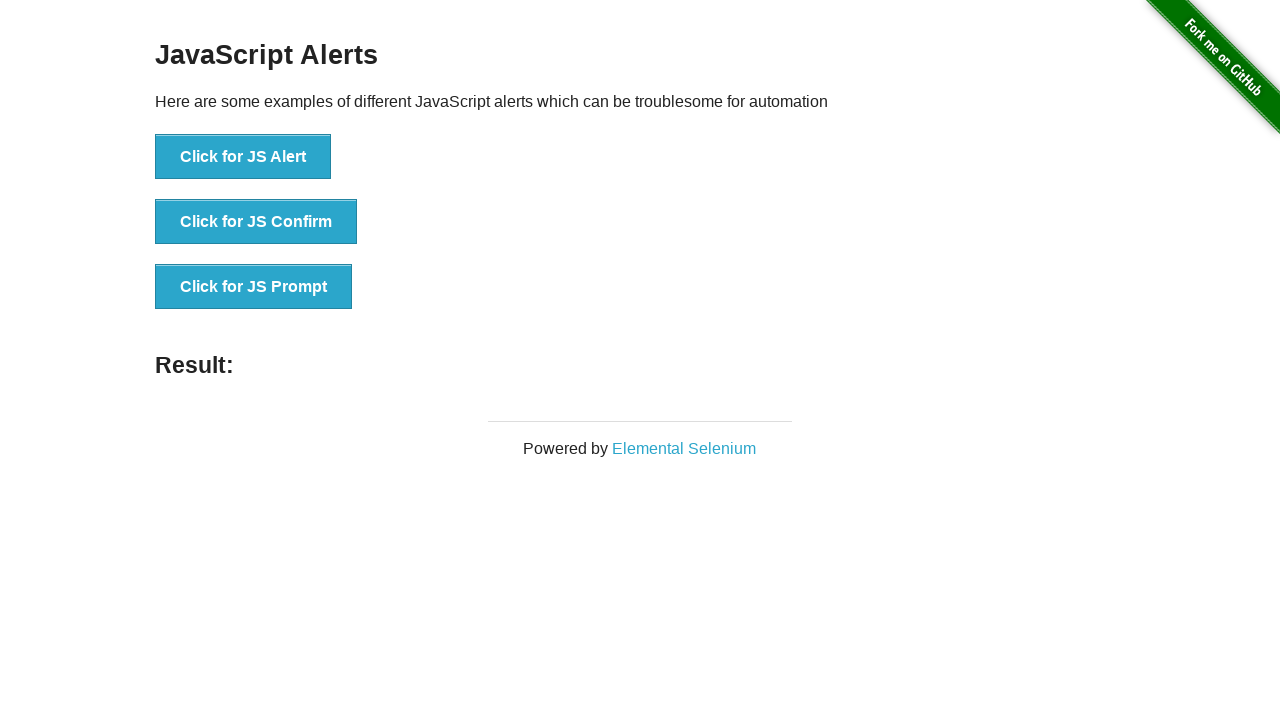

Clicked the JavaScript Alert button at (243, 157) on text='Click for JS Alert'
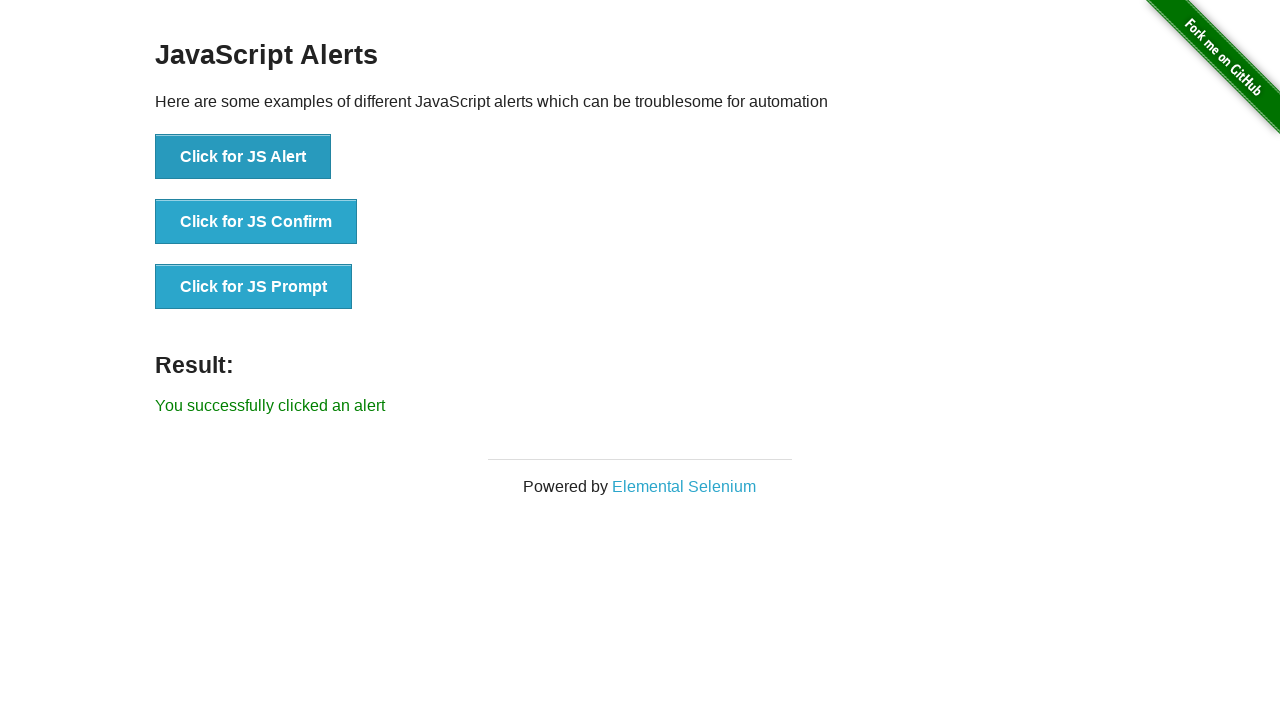

Handled dialog: verified alert text 'I am a JS Alert' and accepted it
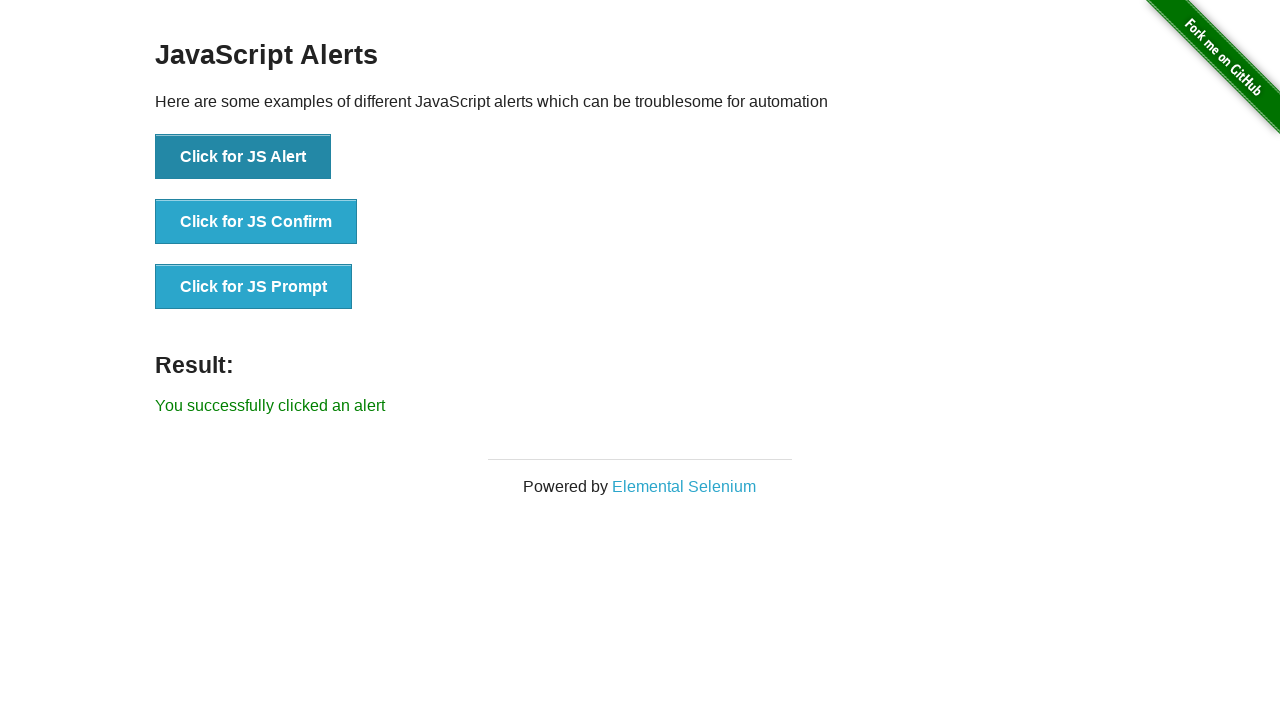

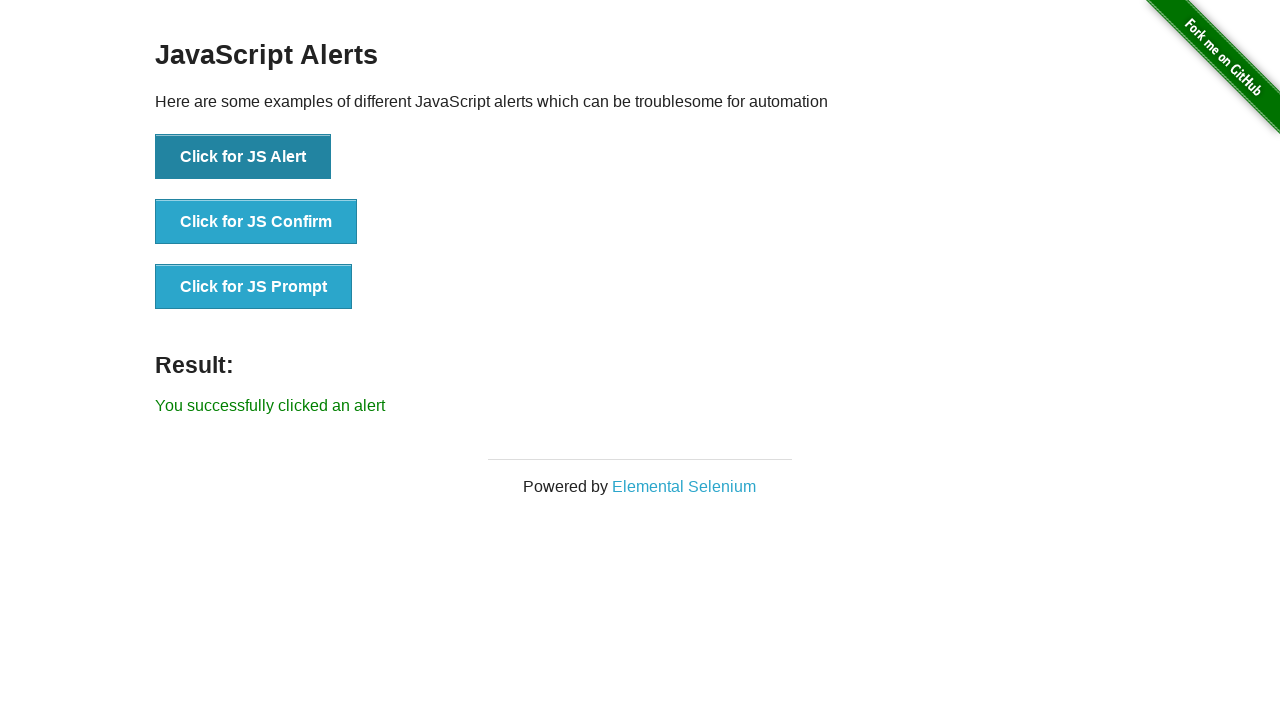